Navigates to the Syneron Candela international website and waits for the page to load. The test is minimal and primarily verifies the page is accessible.

Starting URL: https://syneron-candela.com/int

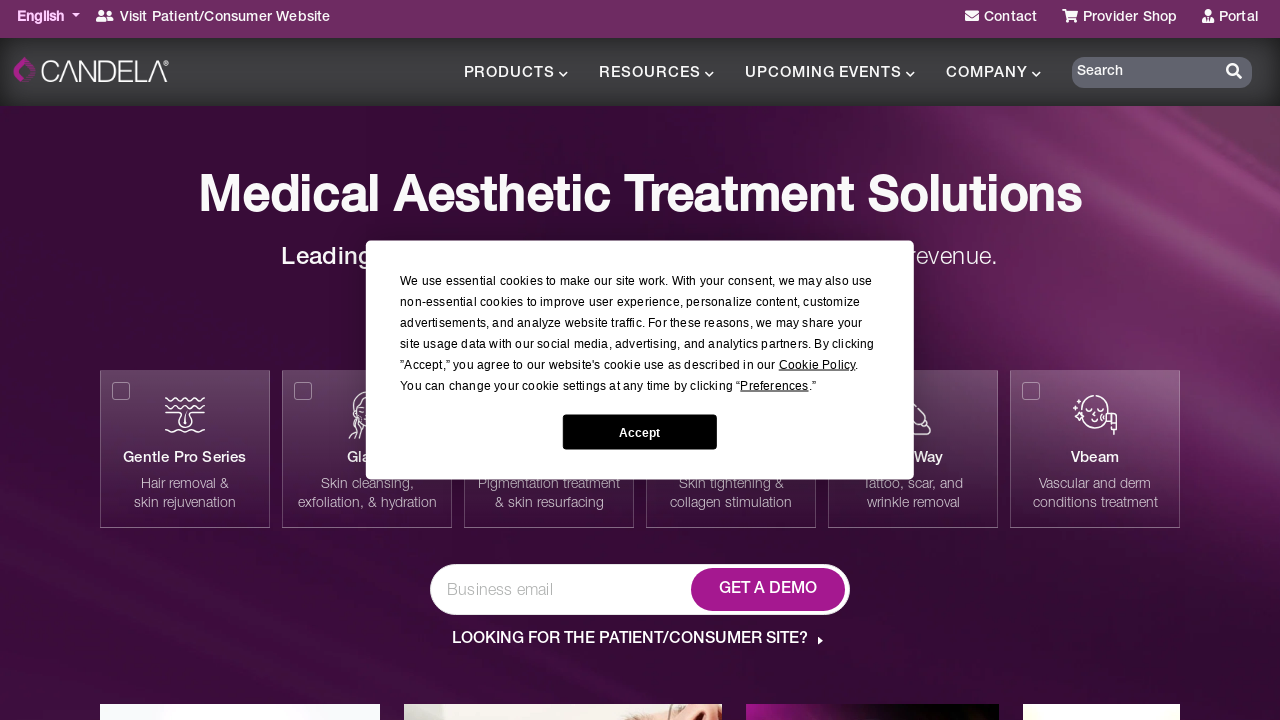

Navigated to Syneron Candela international website
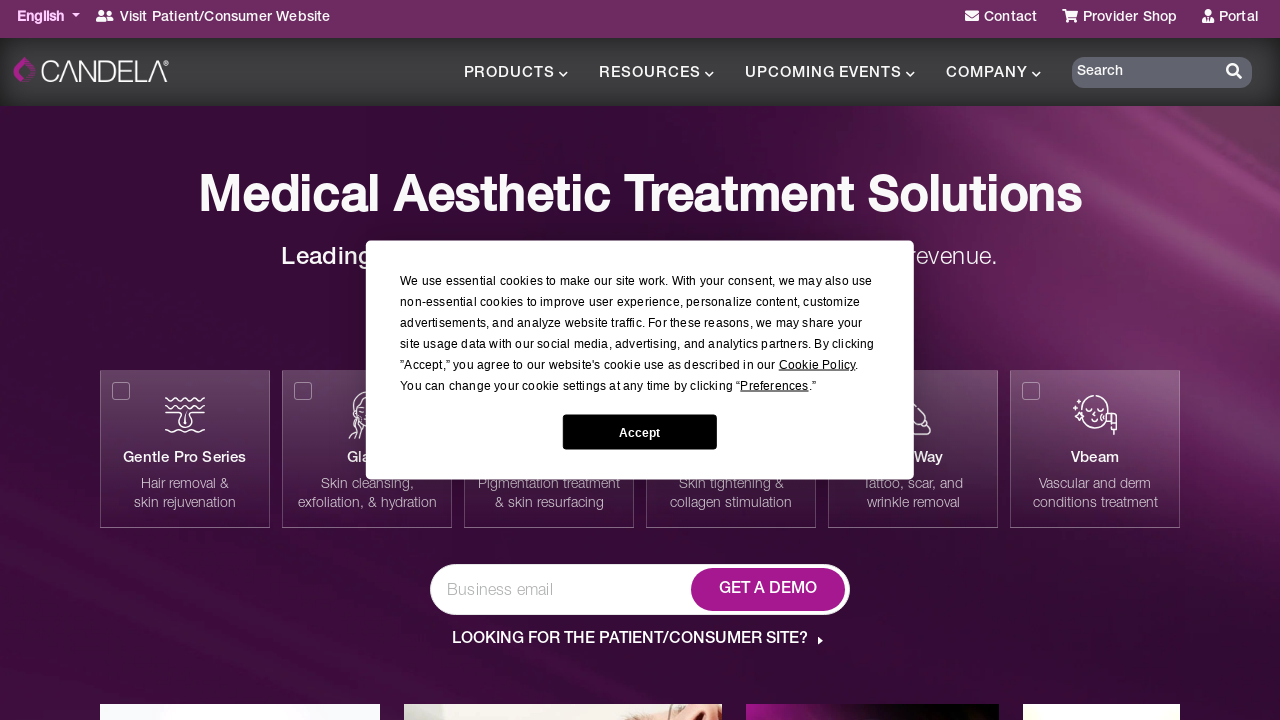

Page DOM content fully loaded
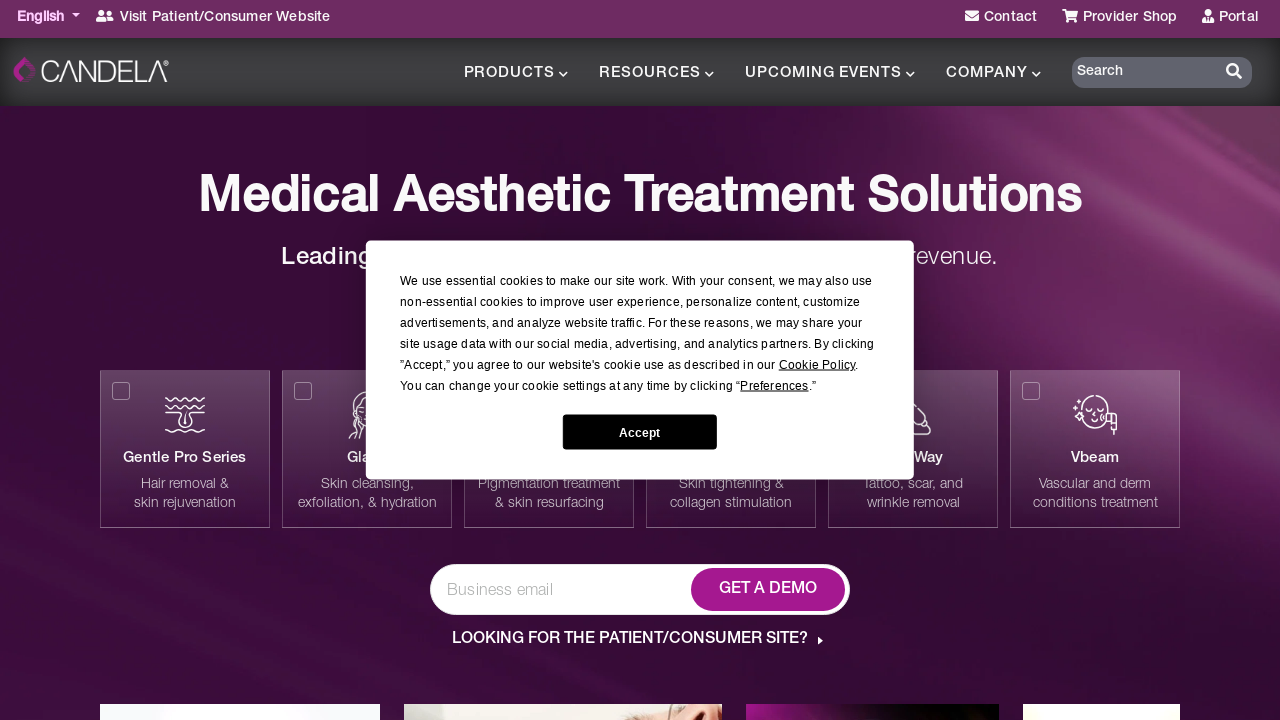

Body element detected - page is accessible
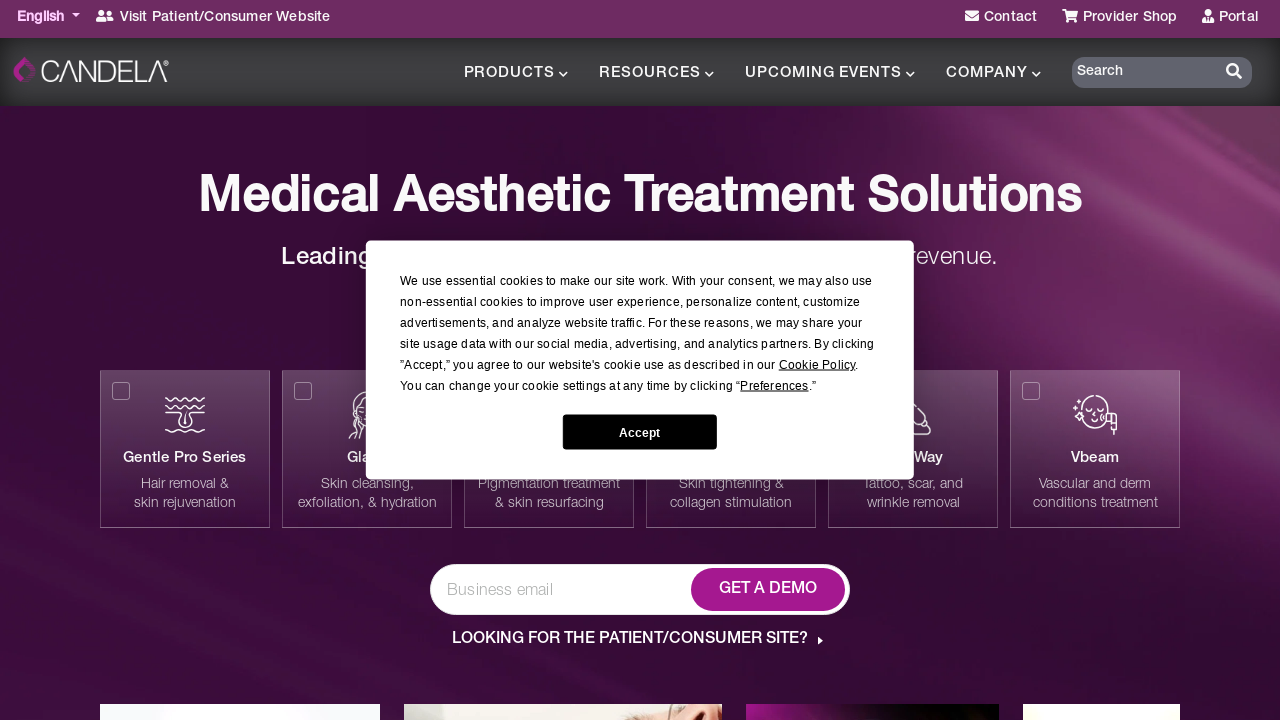

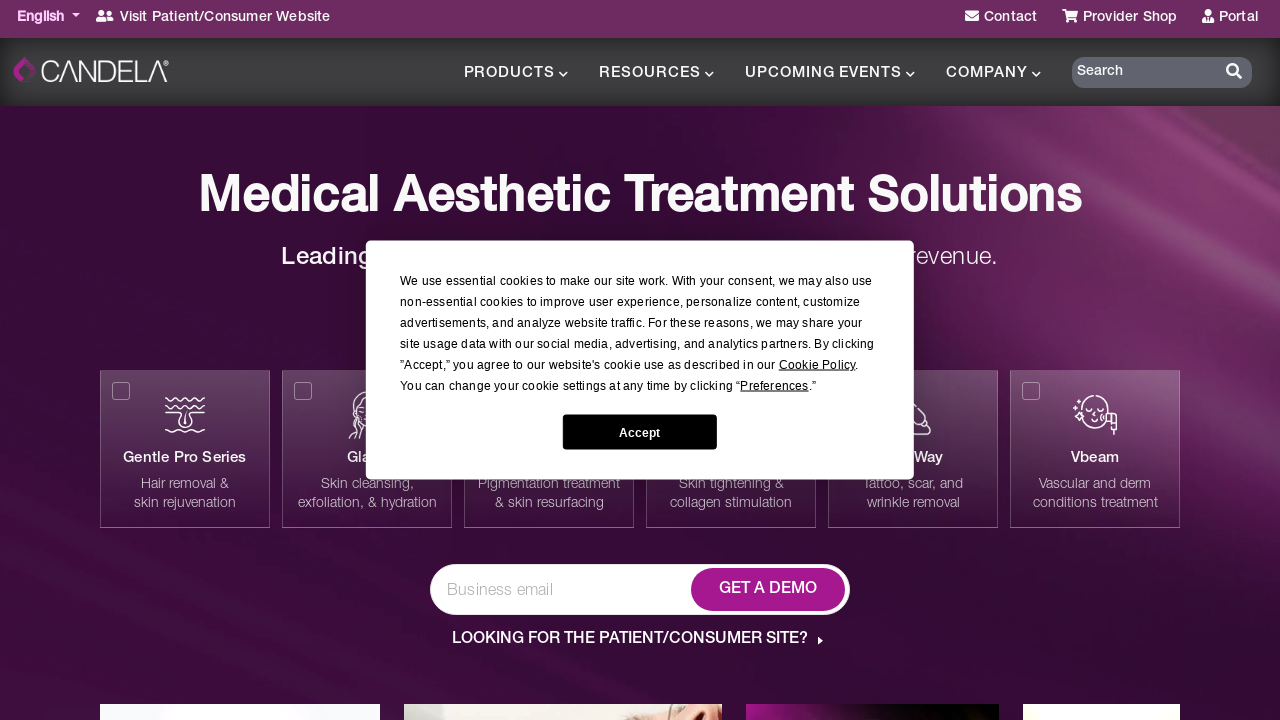